Tests dropdown selection functionality by selecting a year (2000), month (January), and day (10) from separate dropdown menus using different selection methods (by index, by value, by visible text)

Starting URL: https://testcenter.techproeducation.com/index.php?page=dropdown

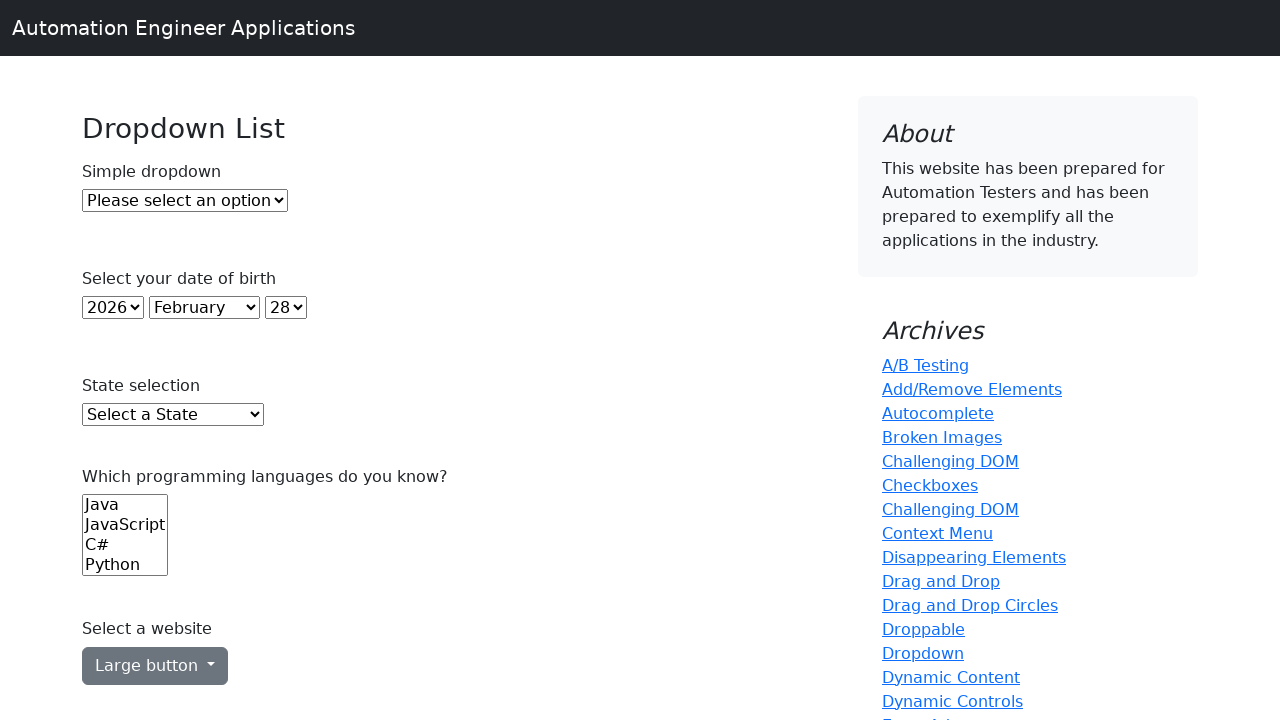

Selected year 2000 by index 22 from year dropdown on select#year
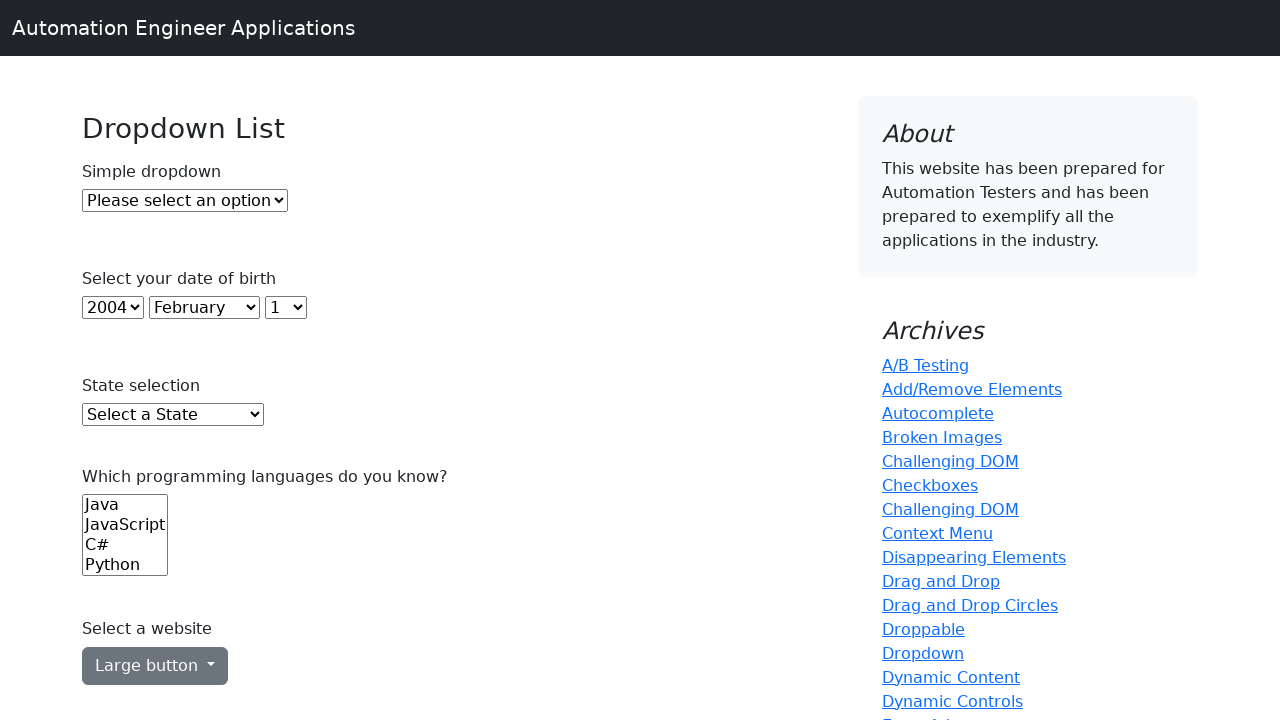

Selected January by value '0' from month dropdown on select#month
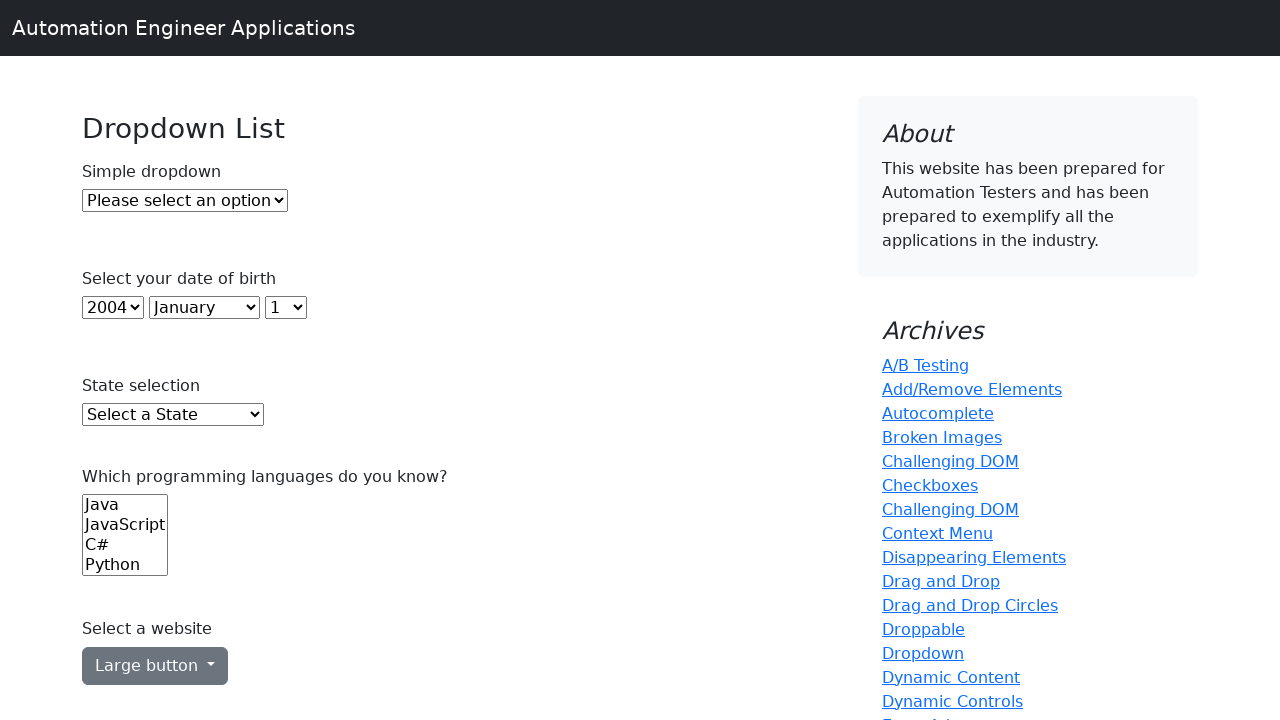

Selected day 10 by visible text from day dropdown on select#day
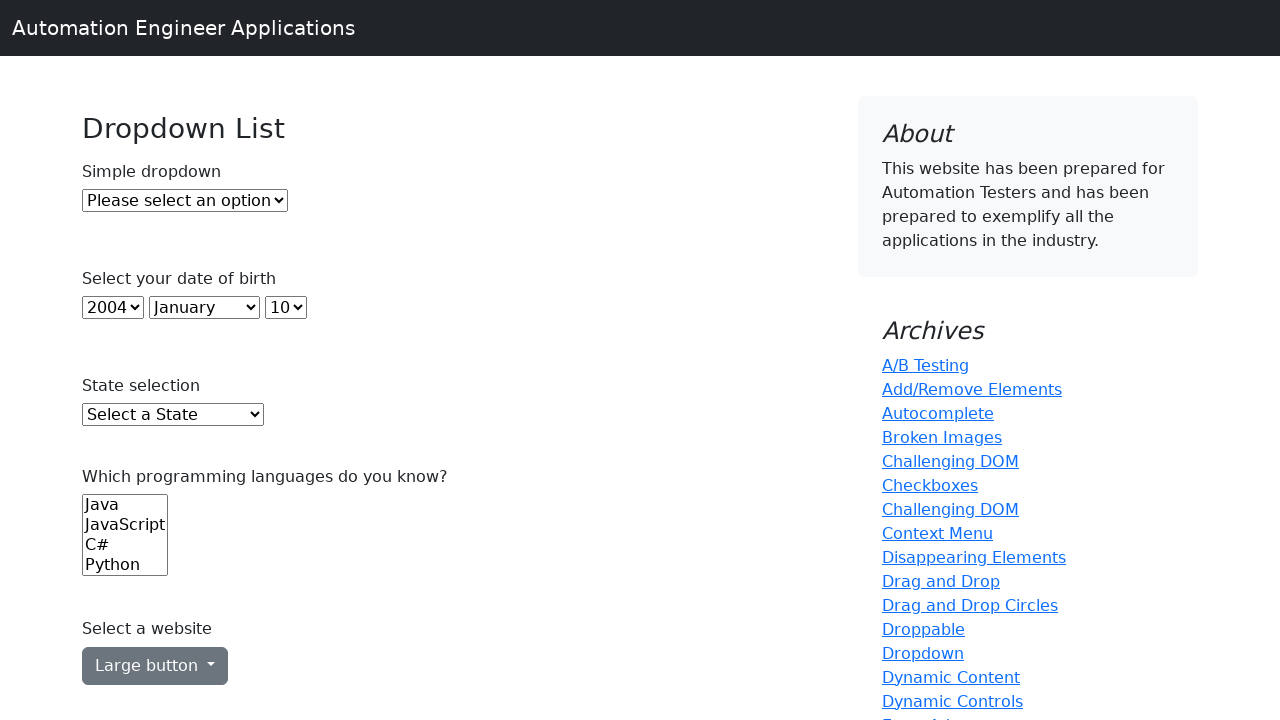

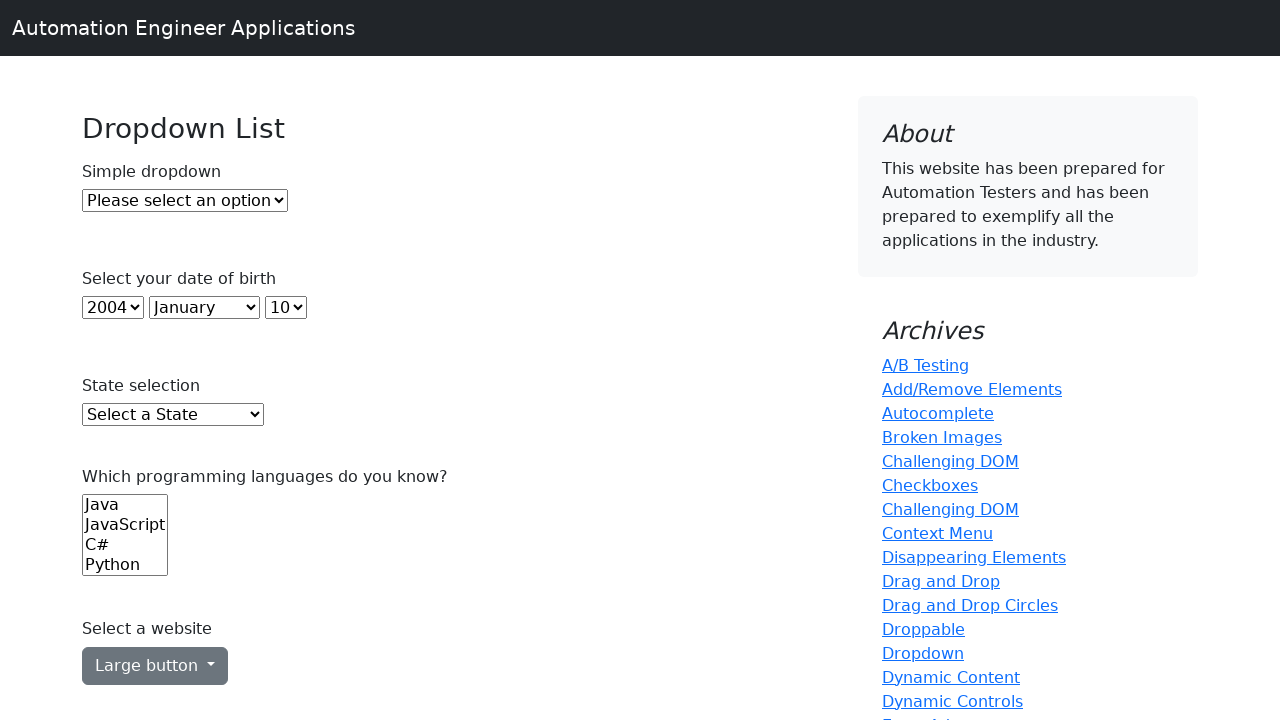